Tests form validation by submitting registration form with only first name and last name, verifying that all required field error messages are displayed

Starting URL: https://parabank.parasoft.com/parabank/register.htm

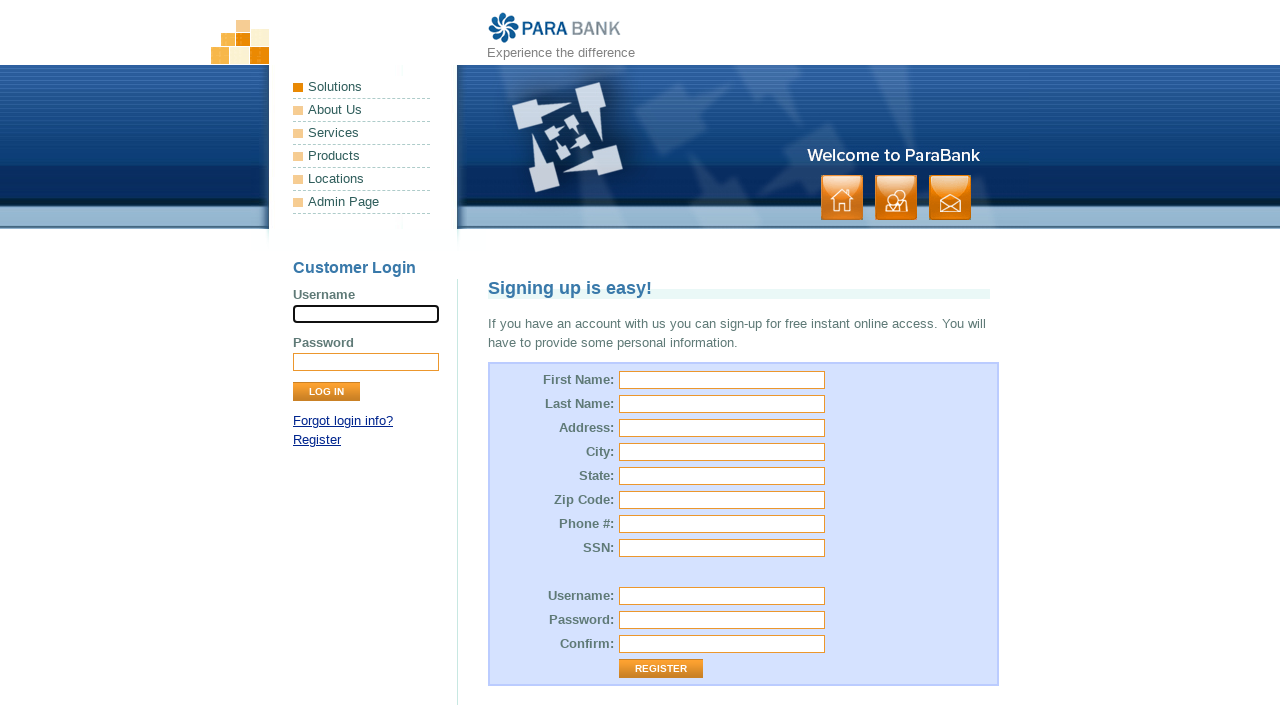

Filled first name field with 'Kristina' on #customer\.firstName
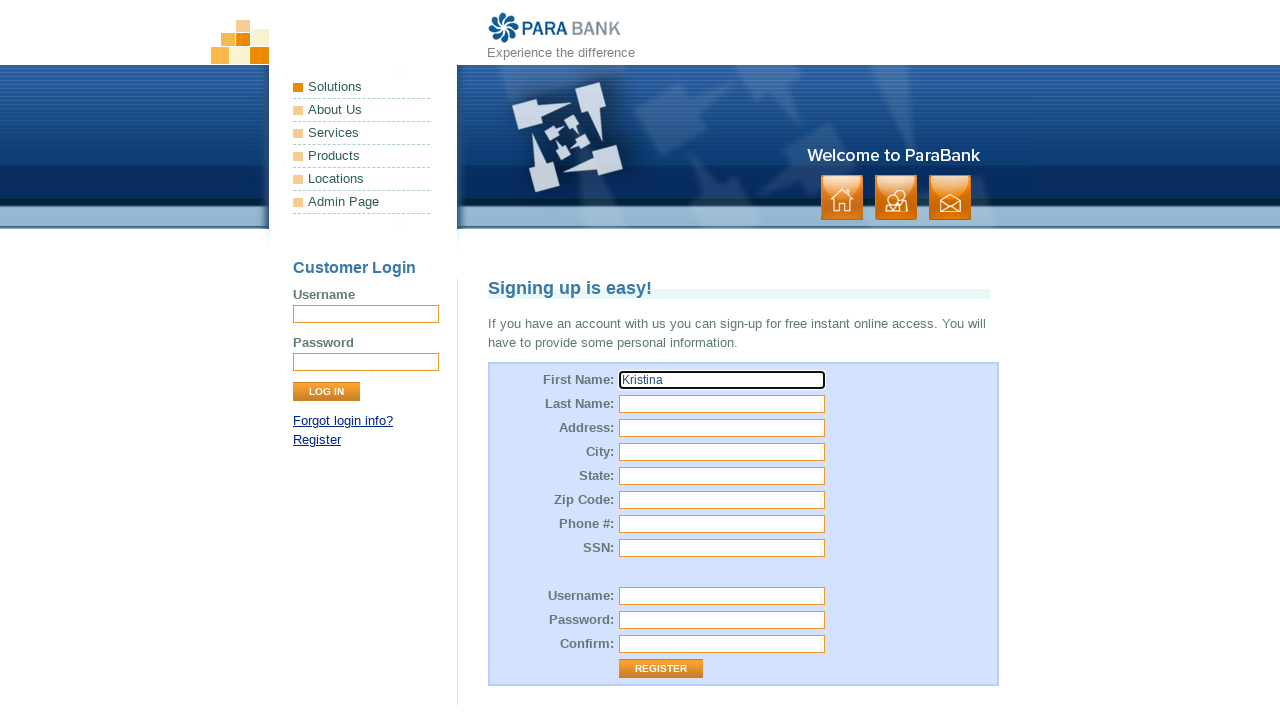

Filled last name field with 'Goncharova' on #customer\.lastName
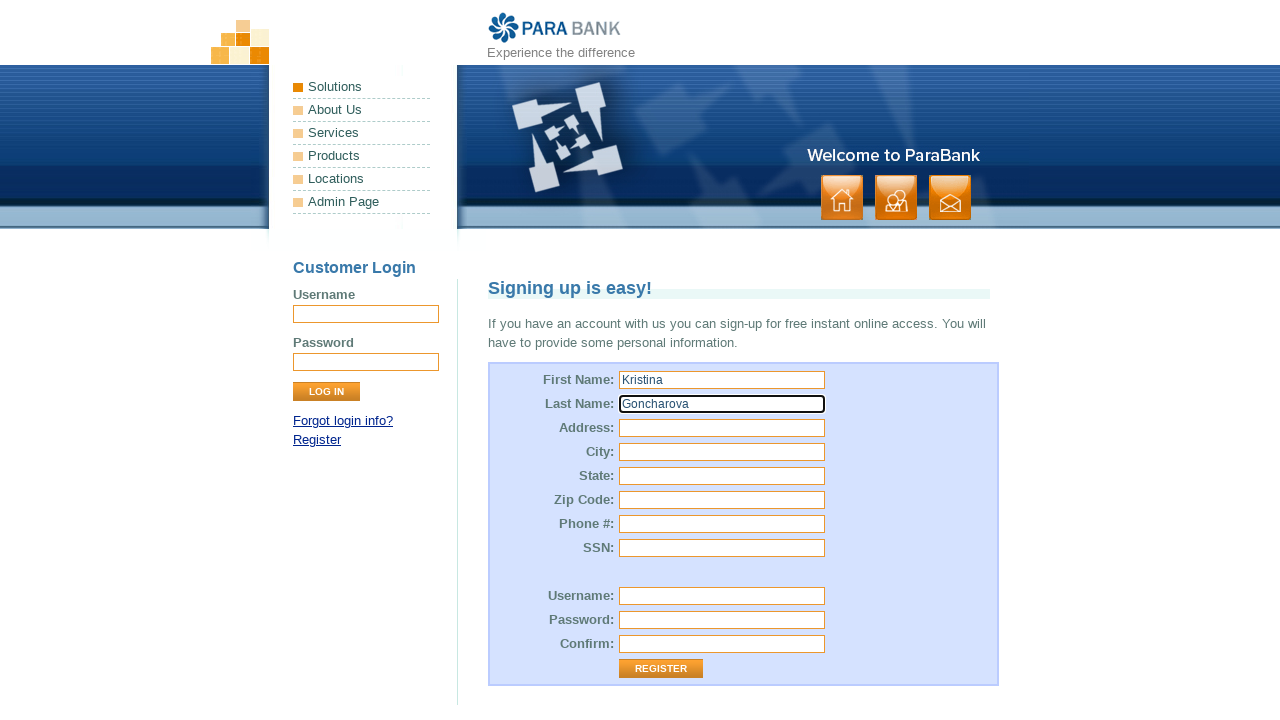

Clicked Register button to trigger form validation at (661, 669) on input[value='Register']
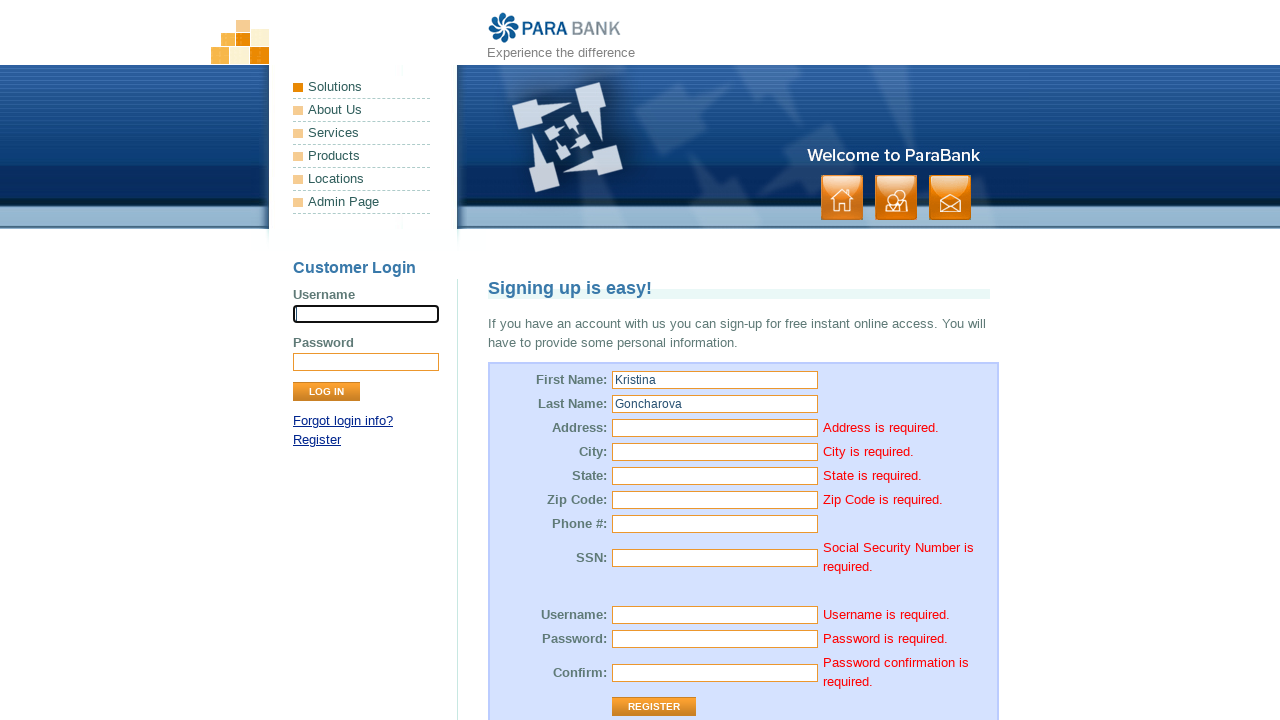

Waited for error messages to appear
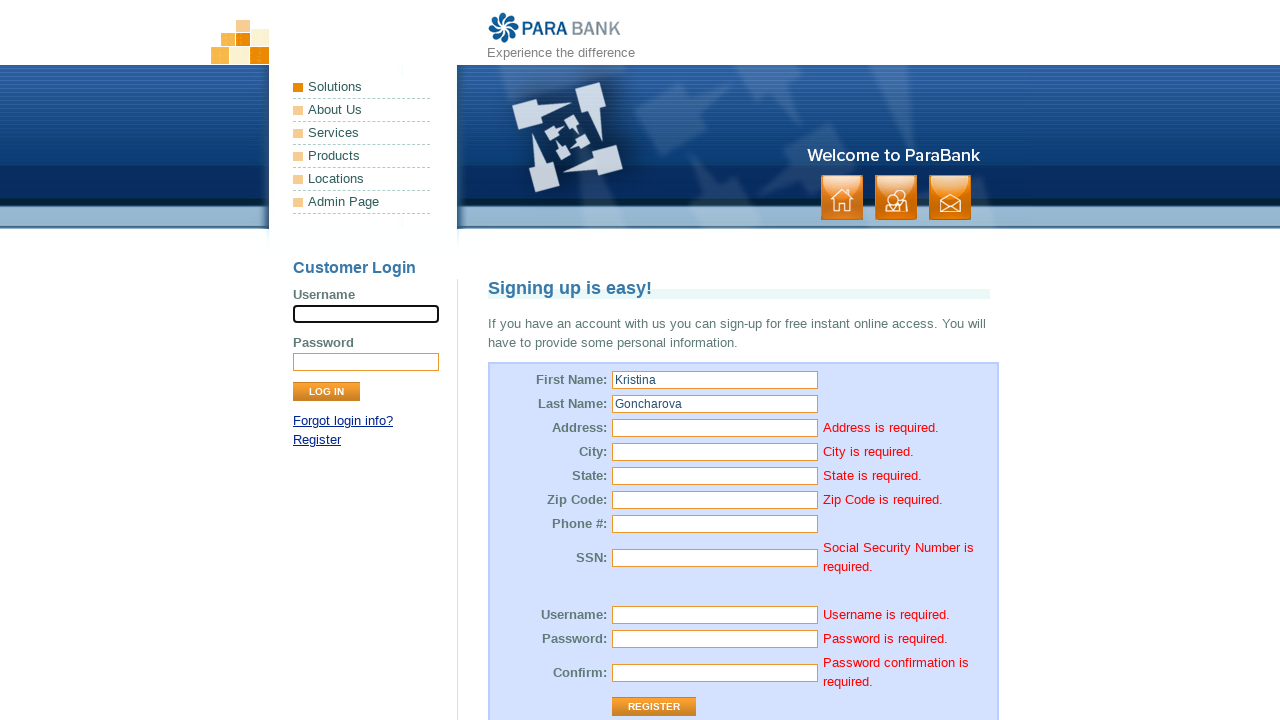

Verified 'Address is required.' error message
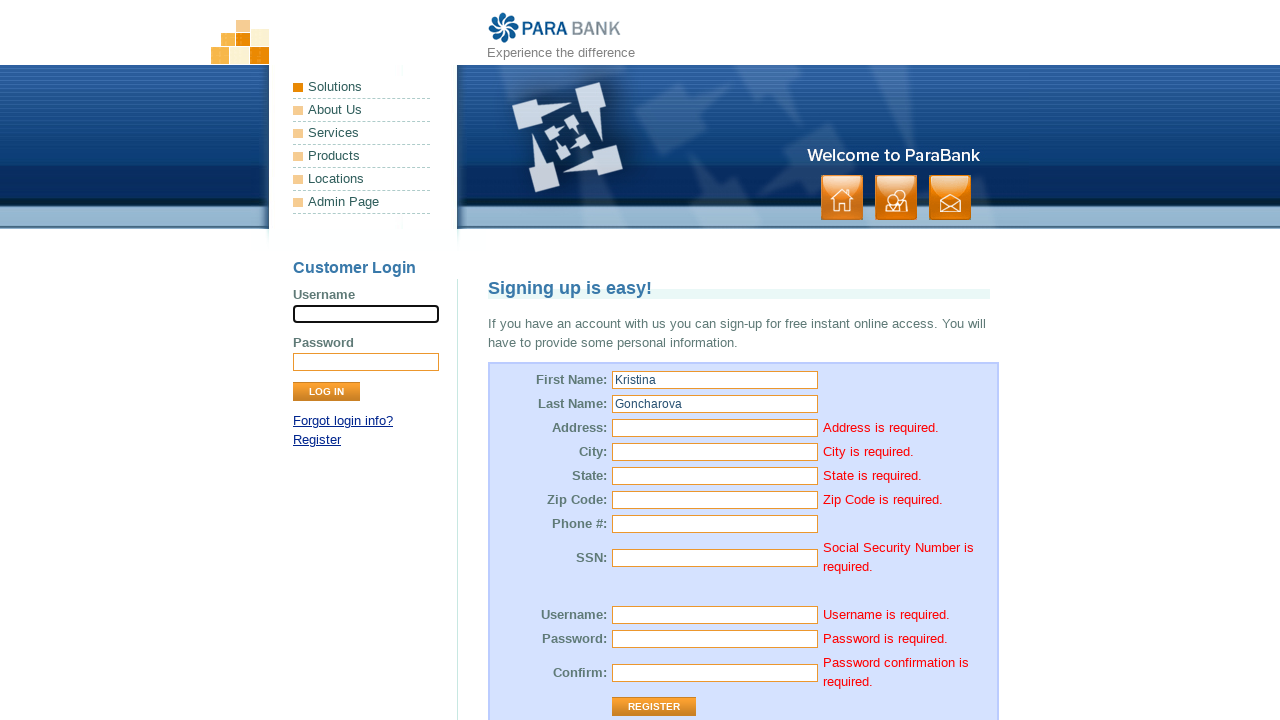

Verified 'City is required.' error message
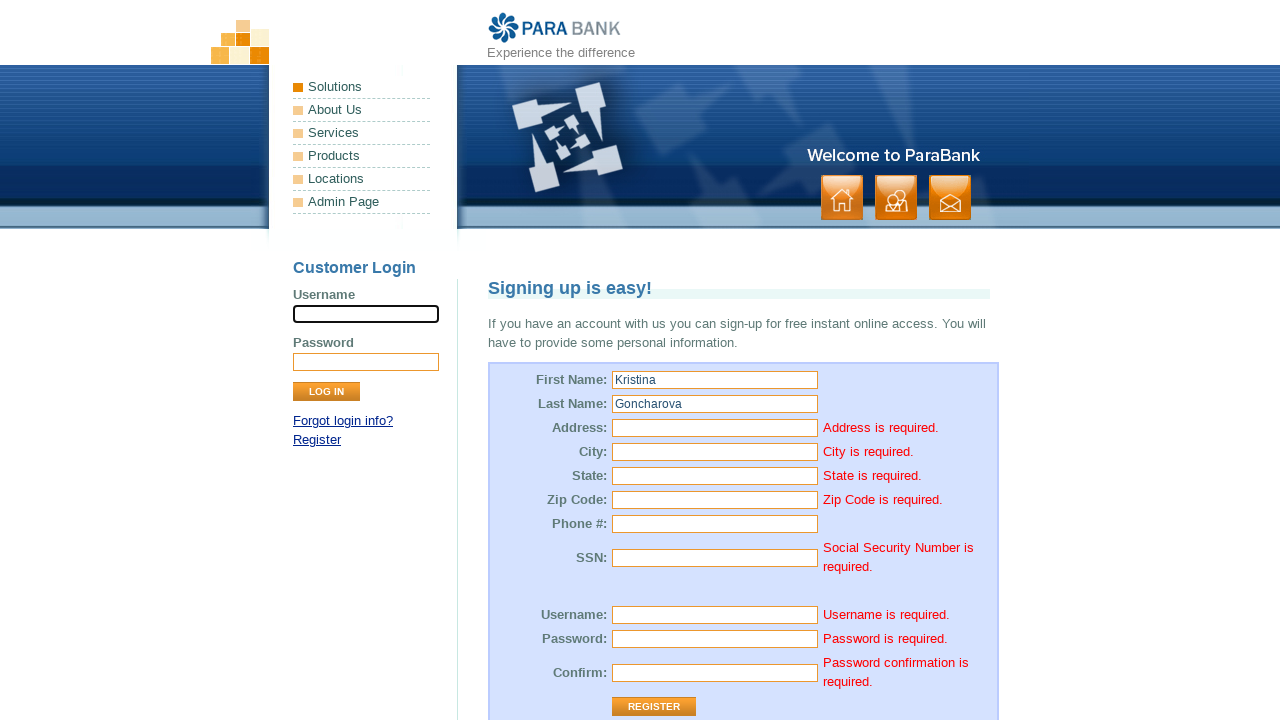

Verified 'State is required.' error message
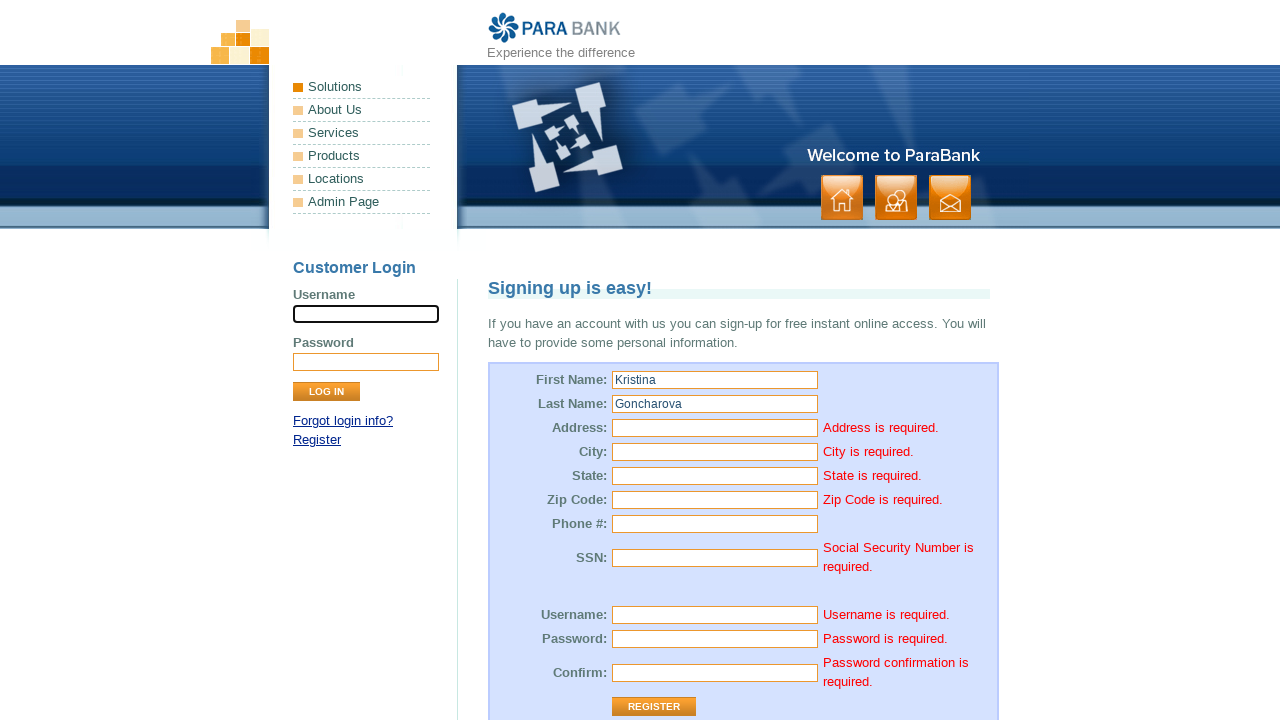

Verified 'Zip Code is required.' error message
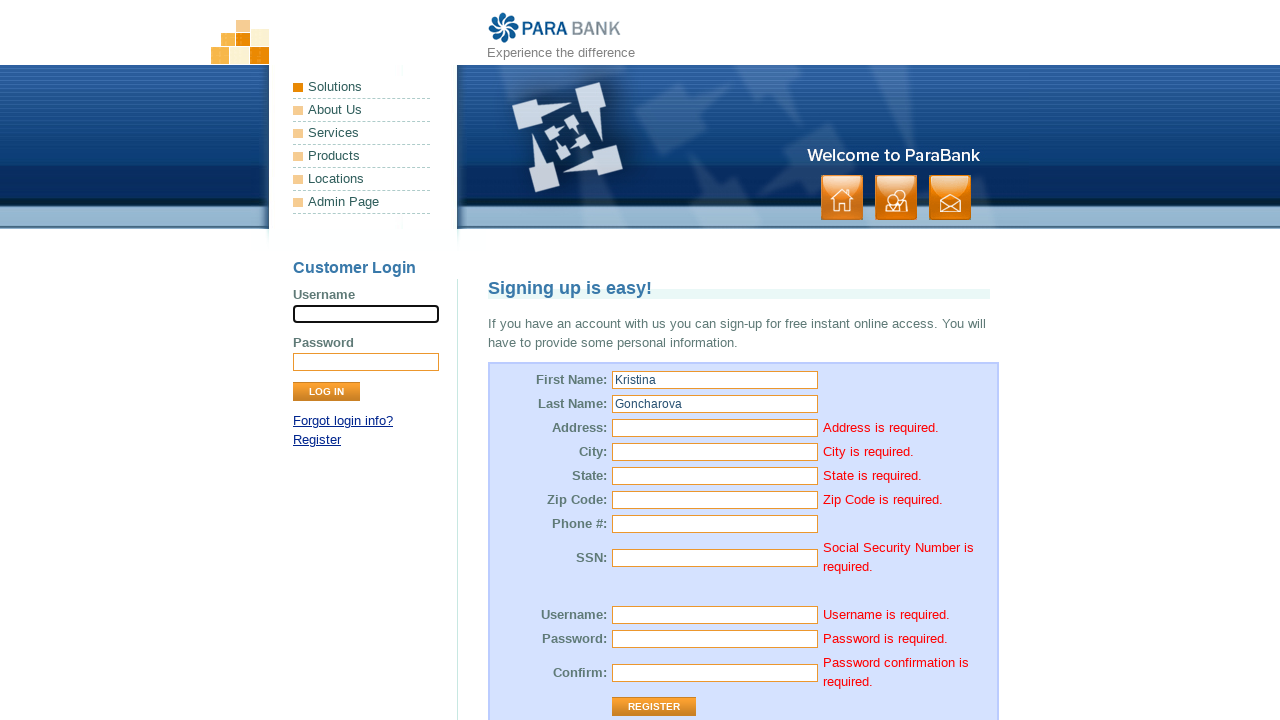

Verified 'Social Security Number is required.' error message
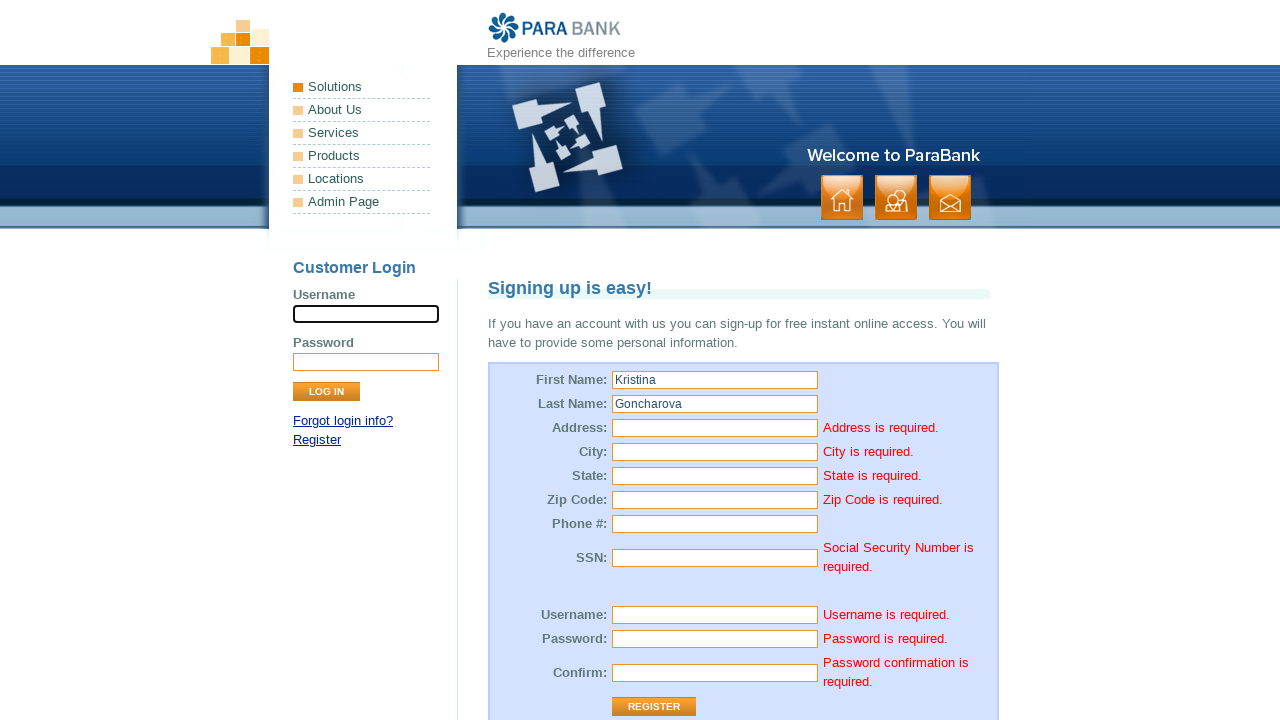

Verified 'Username is required.' error message
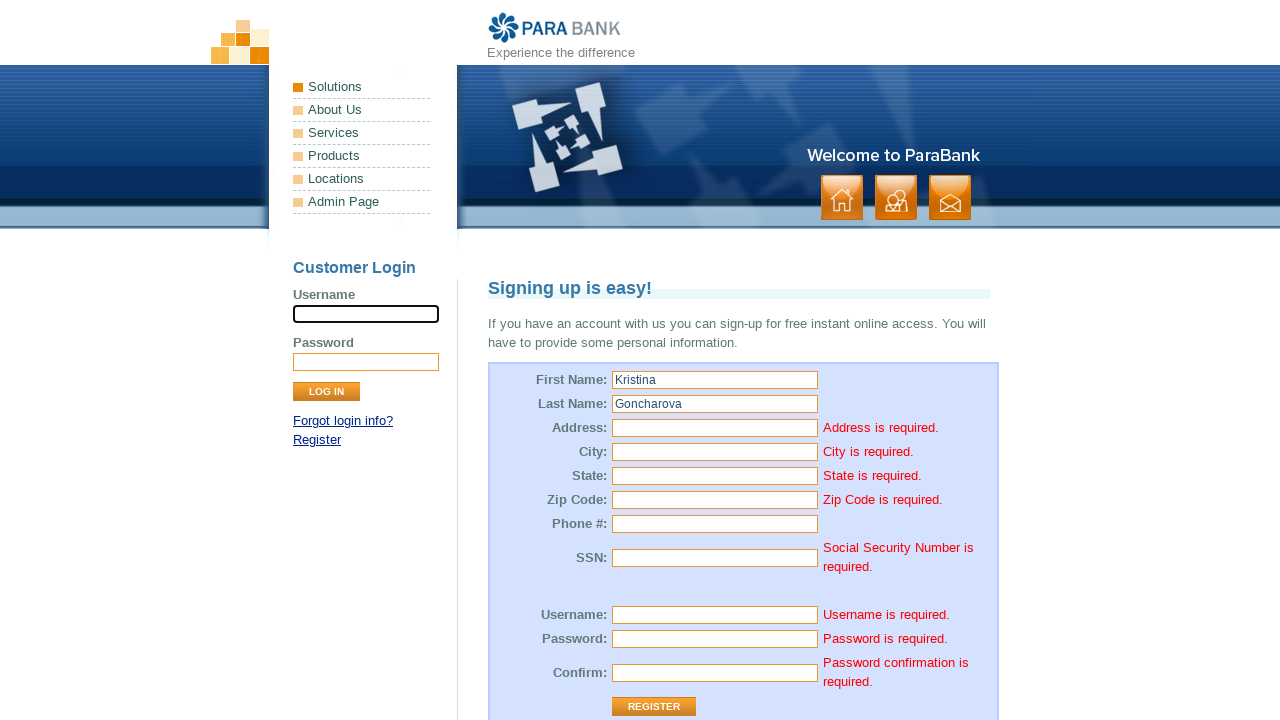

Verified 'Password is required.' error message
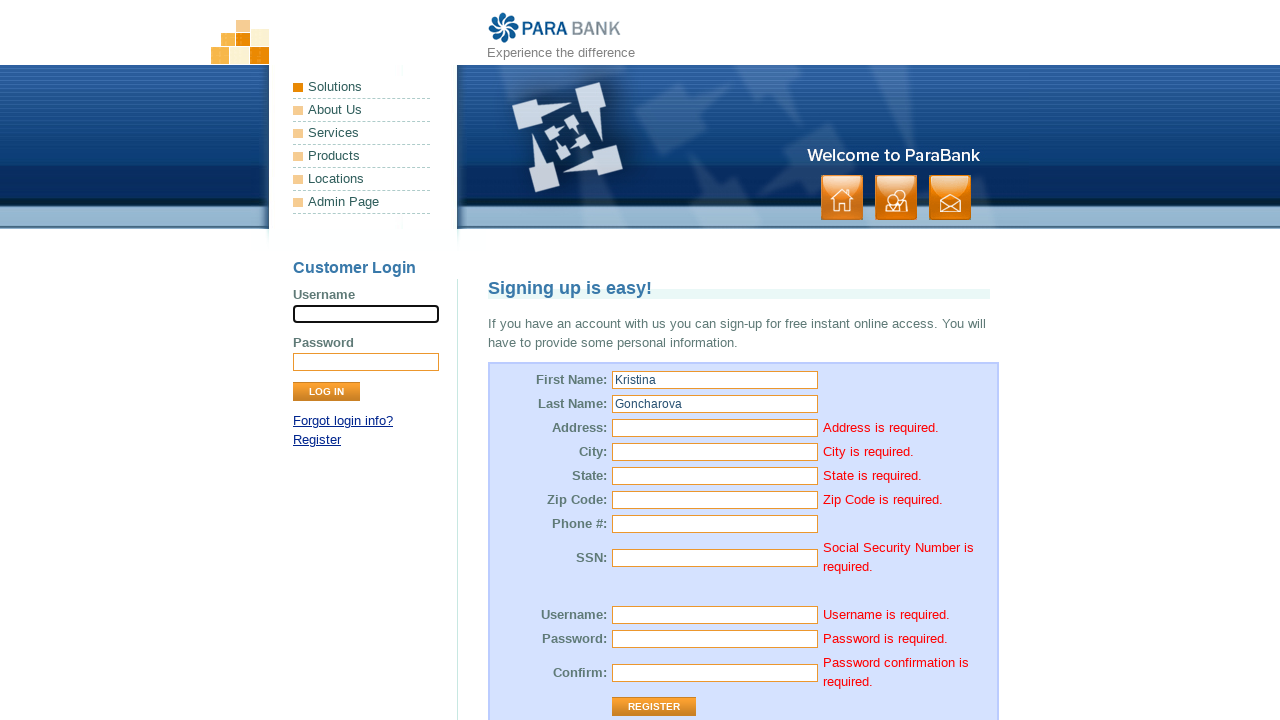

Verified 'Password confirmation is required.' error message
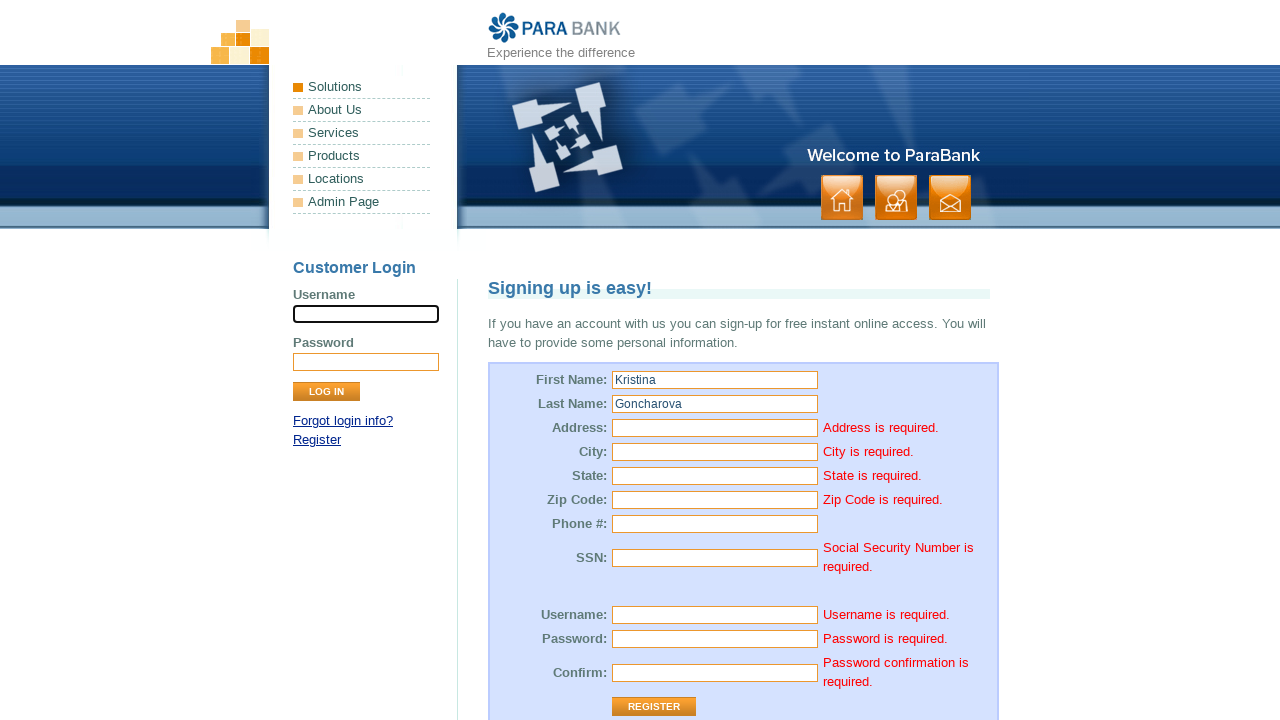

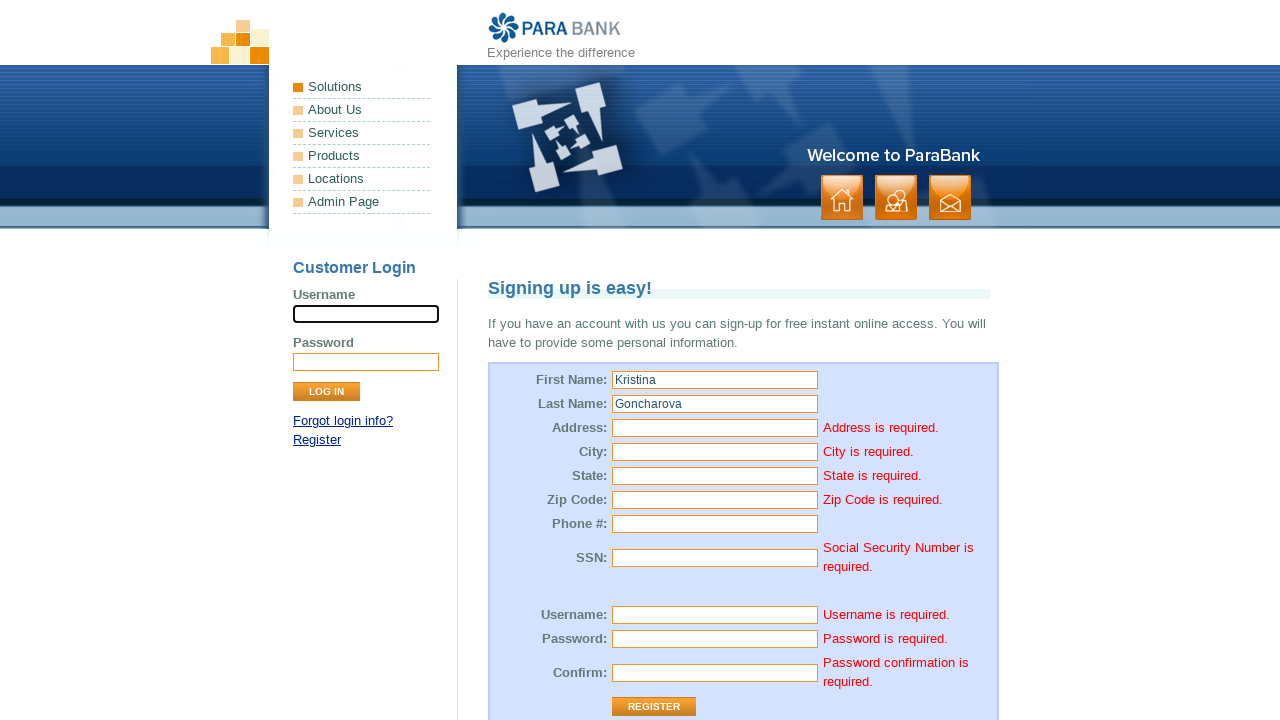